Tests drag and drop functionality on jQuery UI demo page by dragging an element and dropping it onto a target area

Starting URL: https://jqueryui.com/droppable/

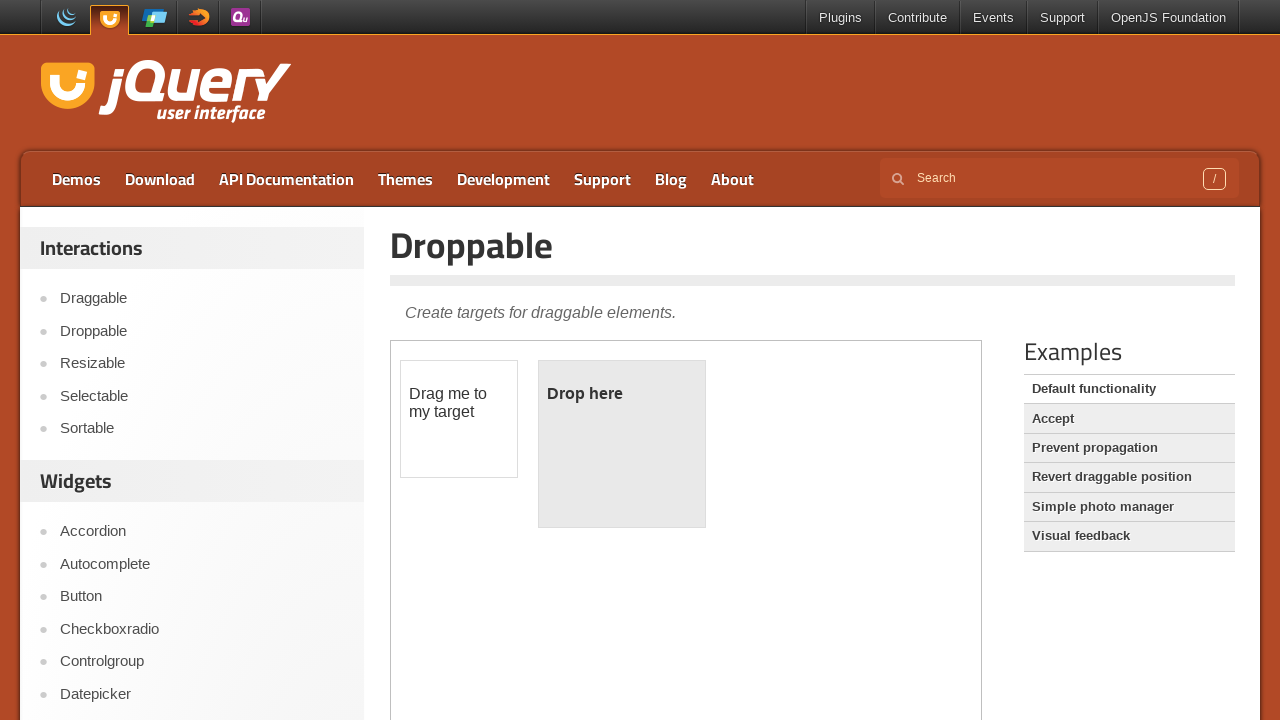

Located iframe containing drag and drop demo
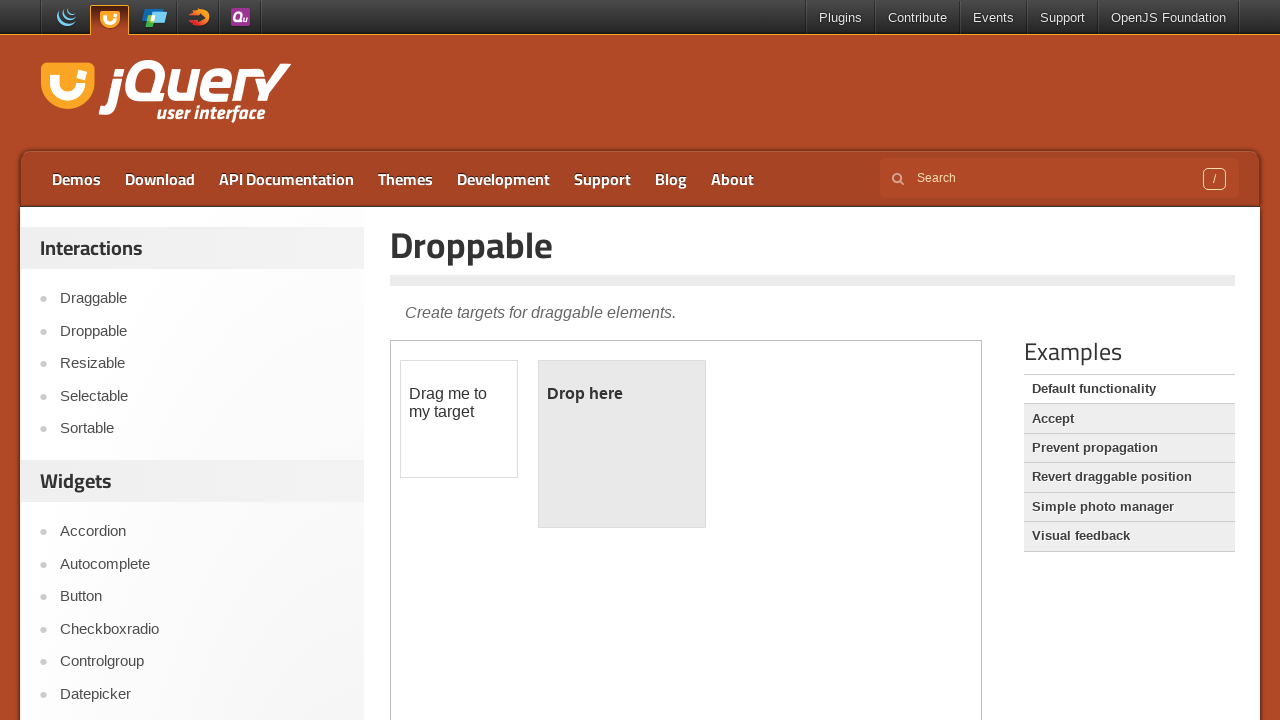

Located draggable element
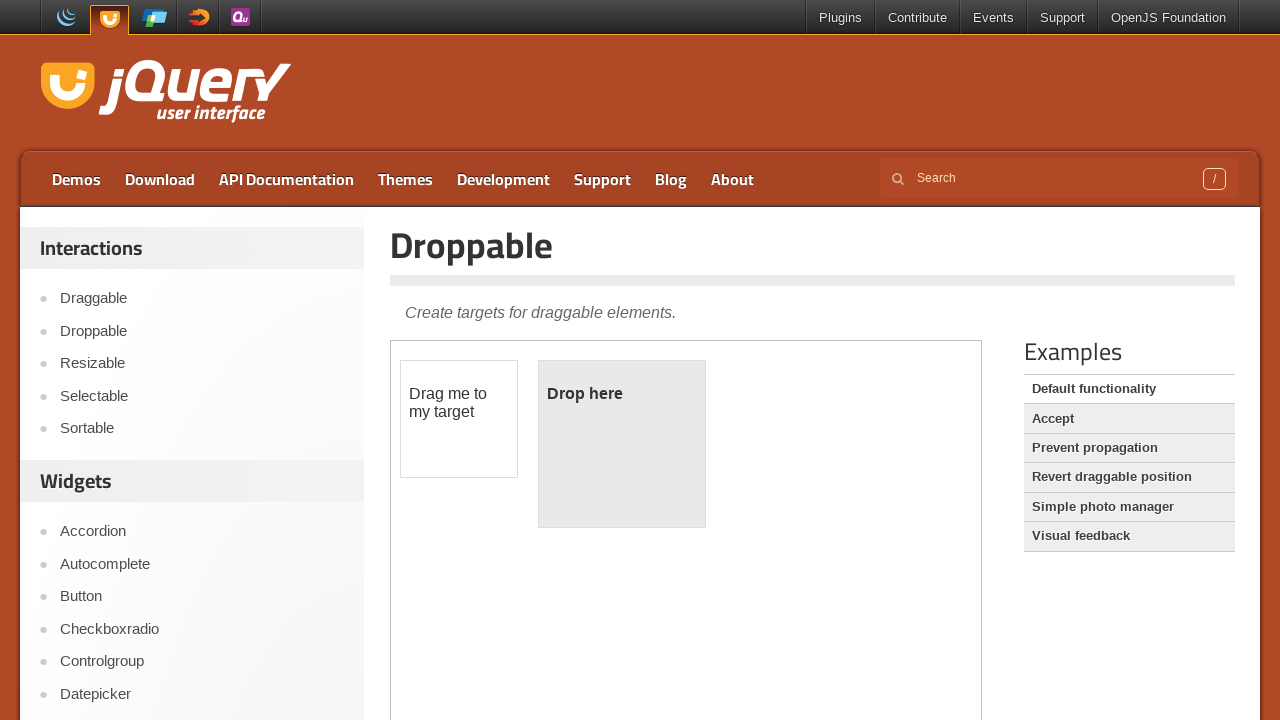

Located droppable target area
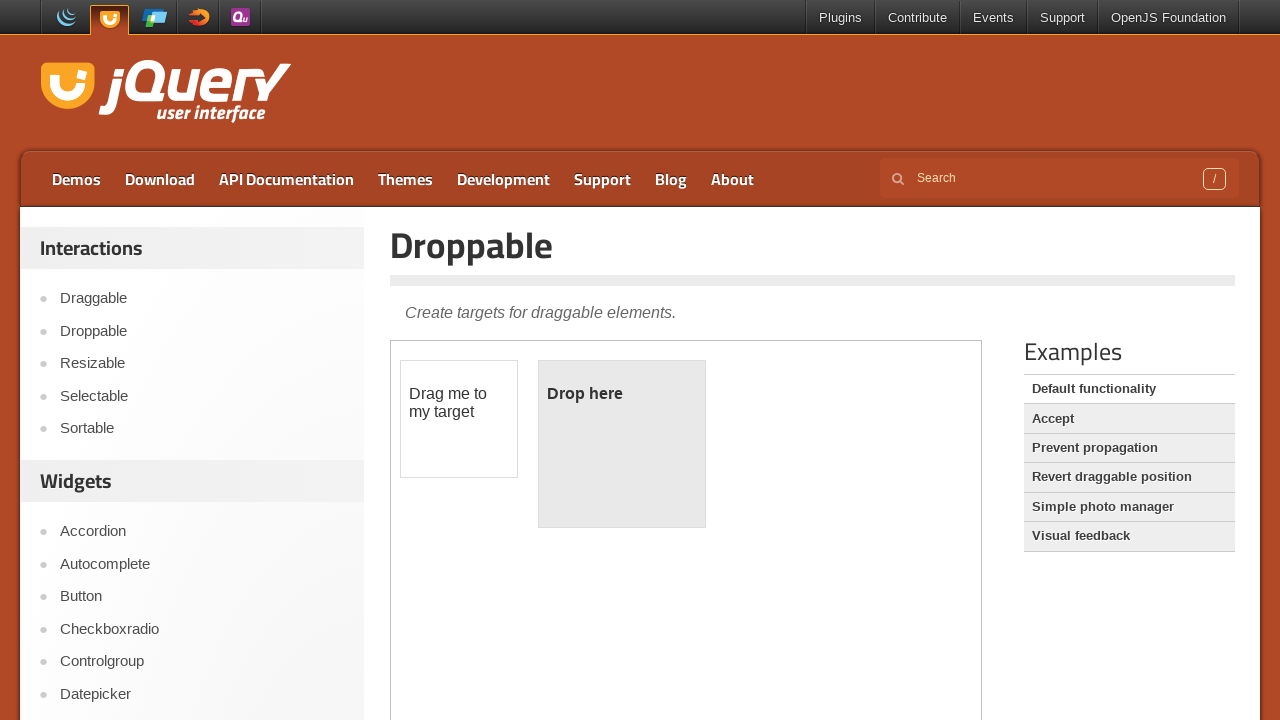

Dragged element and dropped it onto target area at (622, 444)
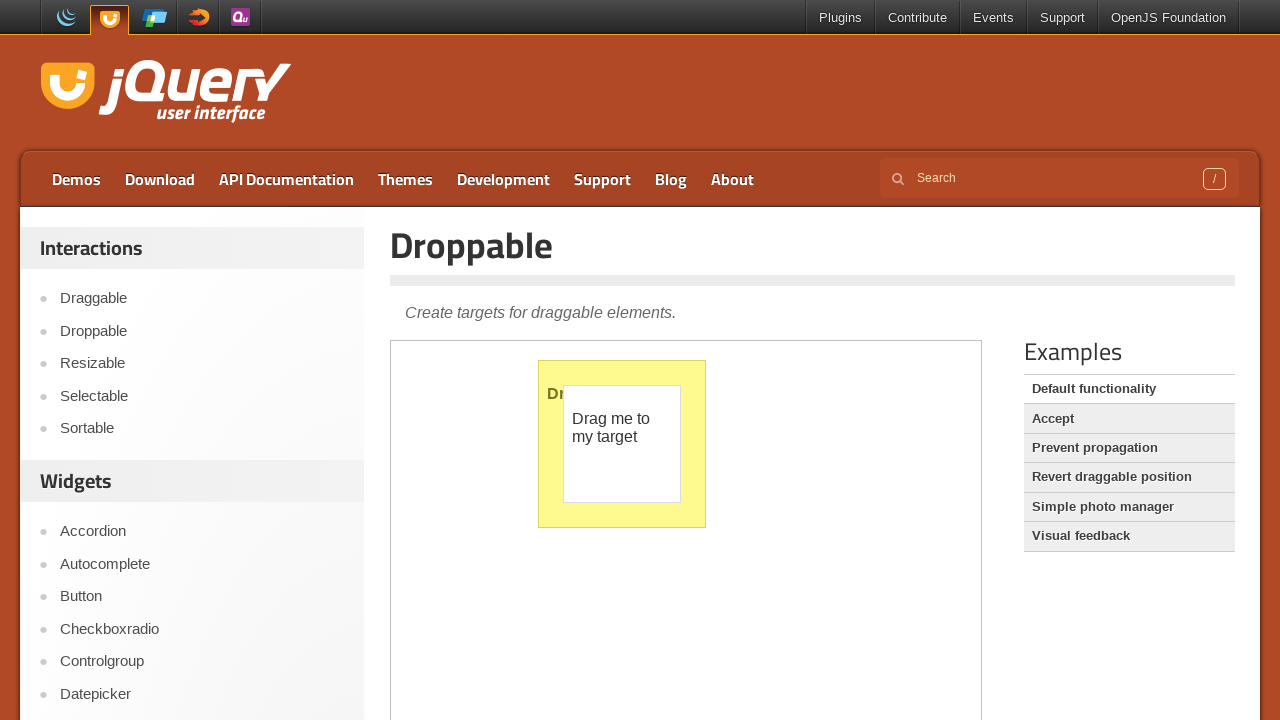

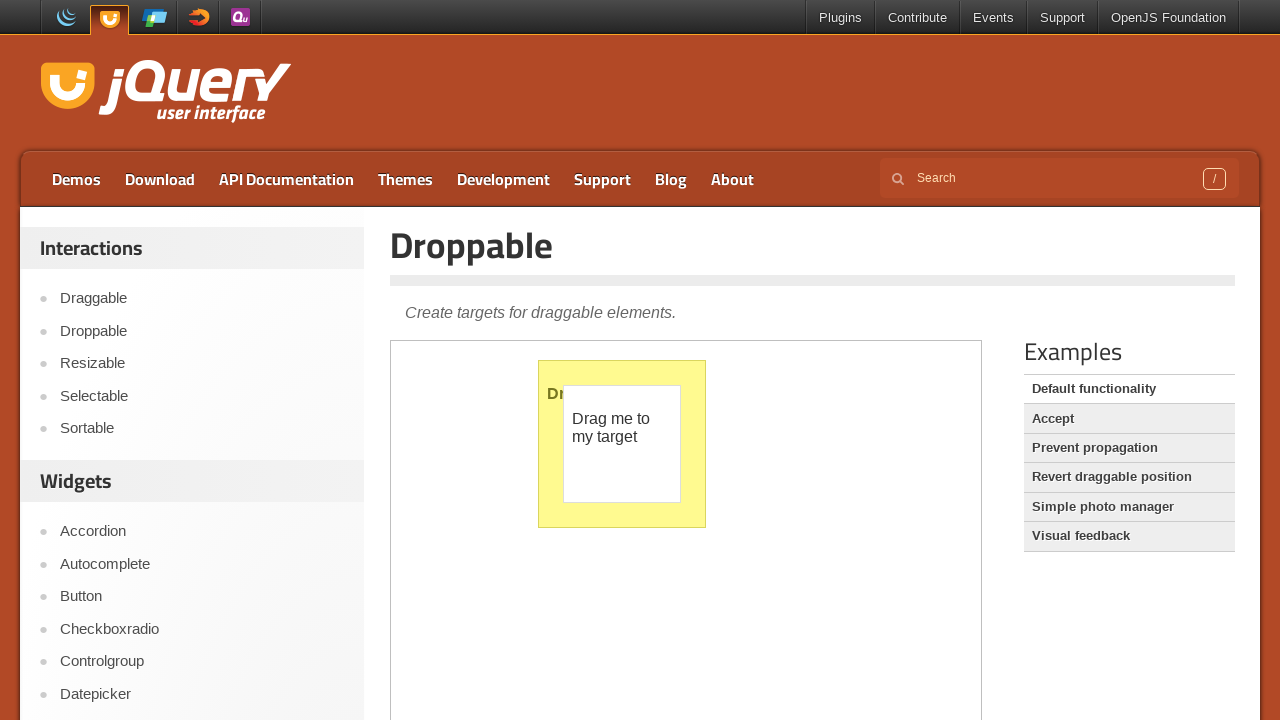